Tests editing a todo item by double-clicking, filling new text, and pressing Enter

Starting URL: https://demo.playwright.dev/todomvc

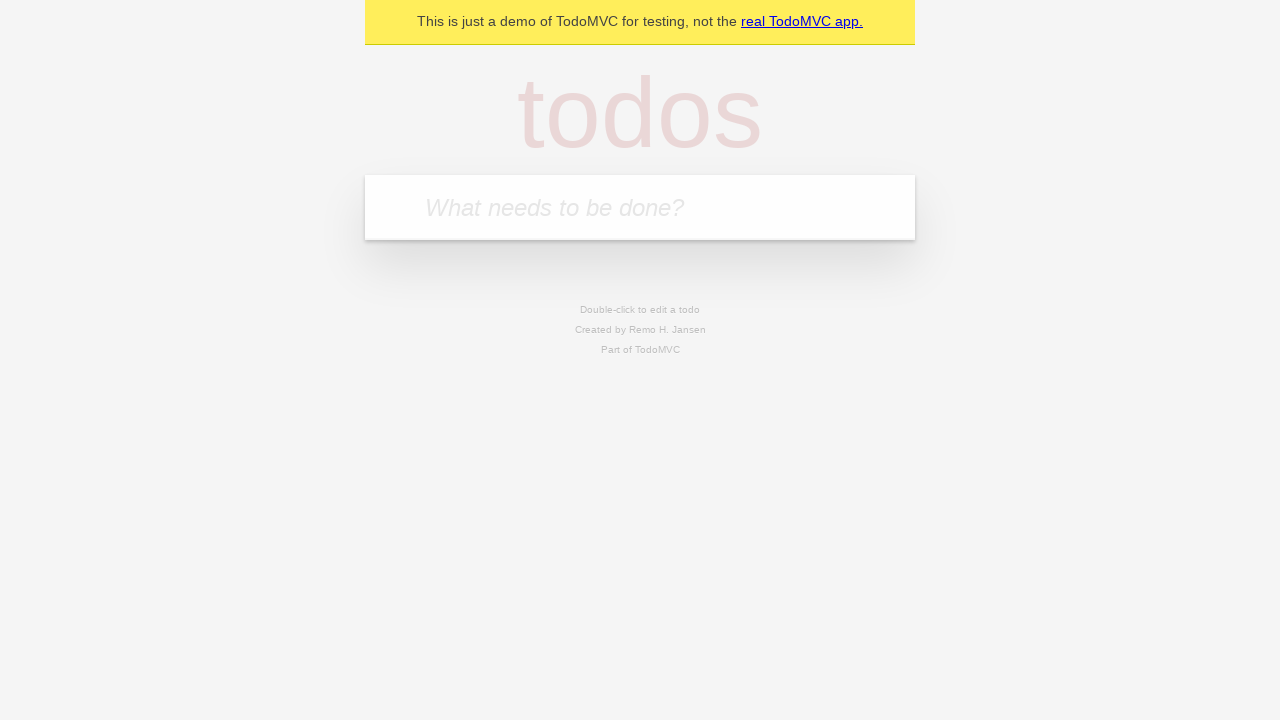

Filled new todo input with 'buy some cheese' on .new-todo
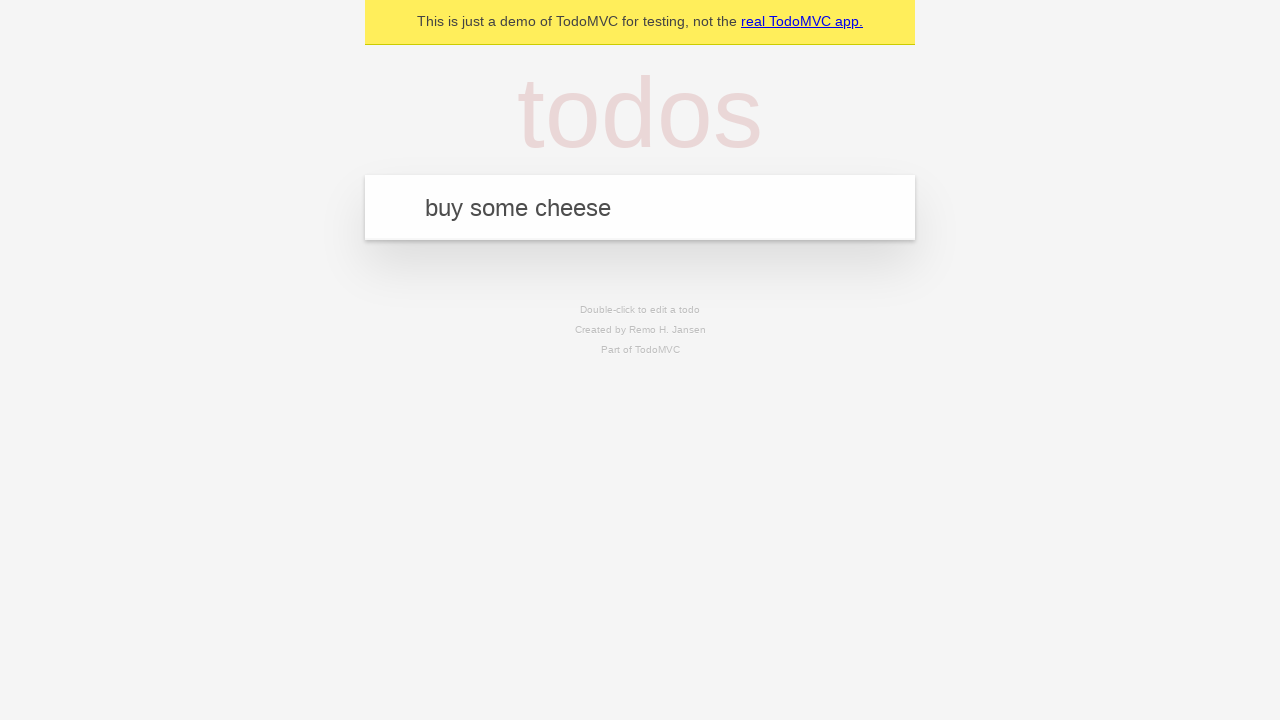

Pressed Enter to add first todo on .new-todo
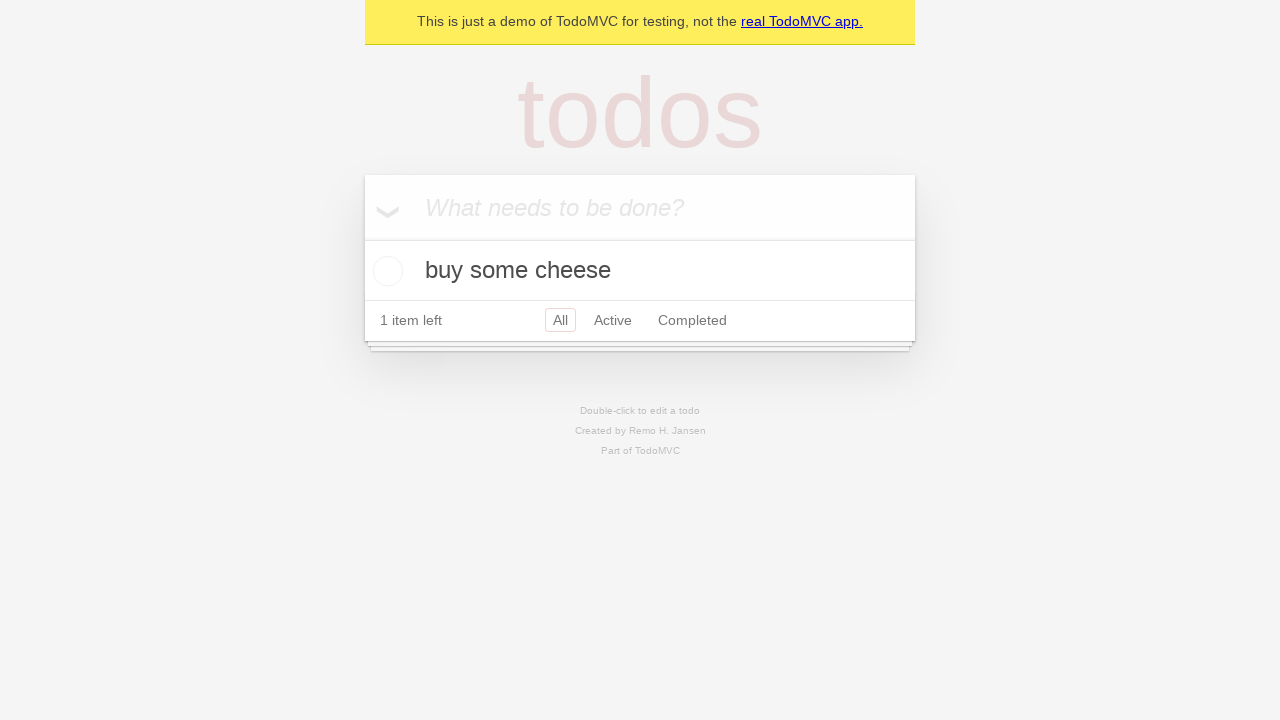

Filled new todo input with 'feed the cat' on .new-todo
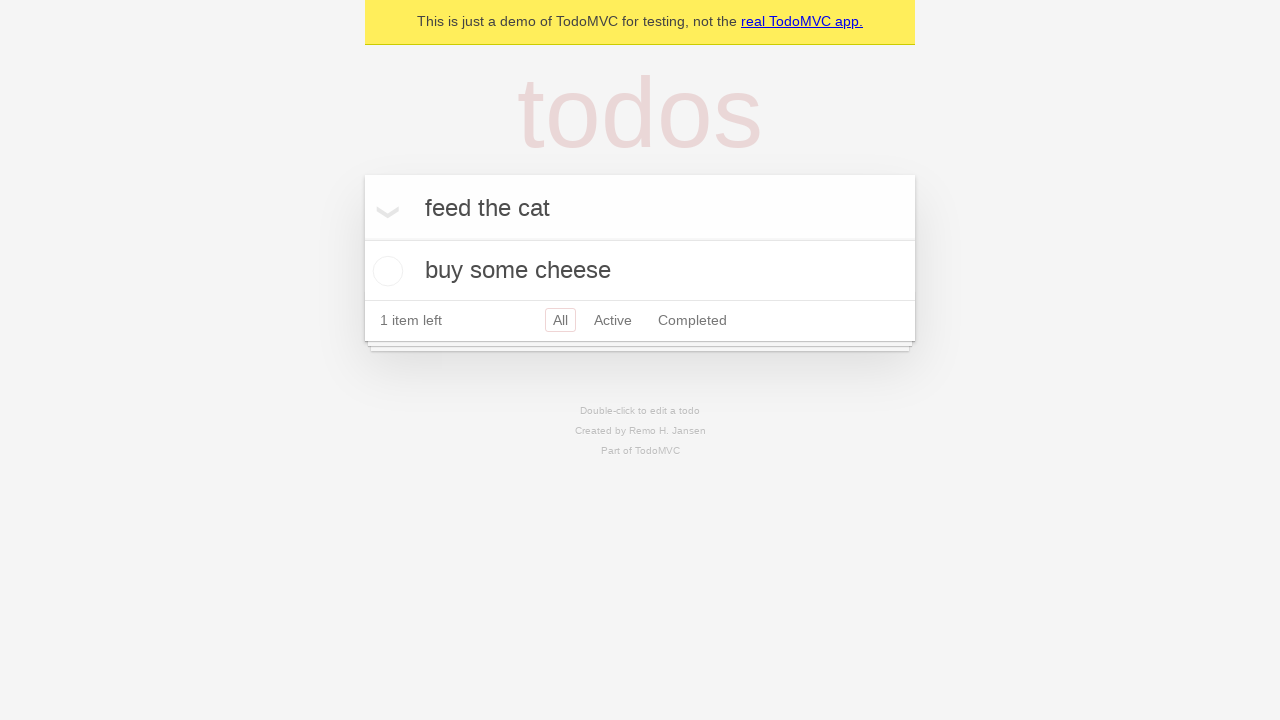

Pressed Enter to add second todo on .new-todo
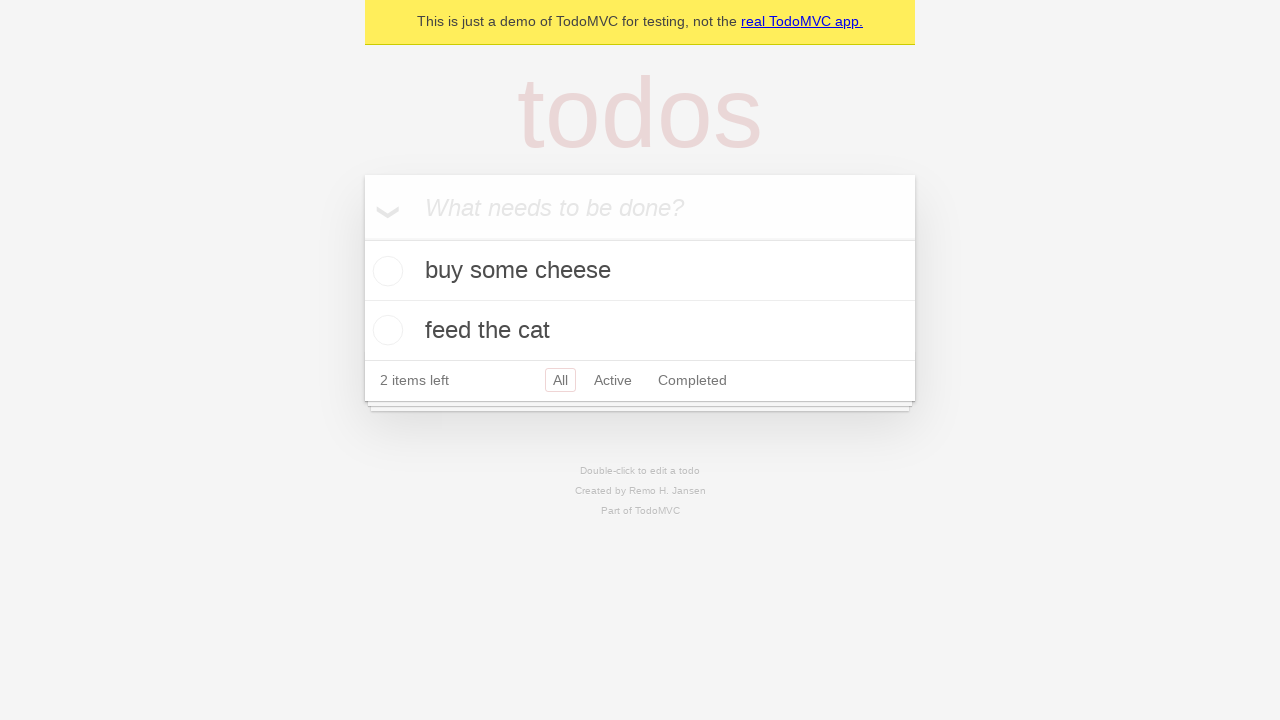

Filled new todo input with 'book a doctors appointment' on .new-todo
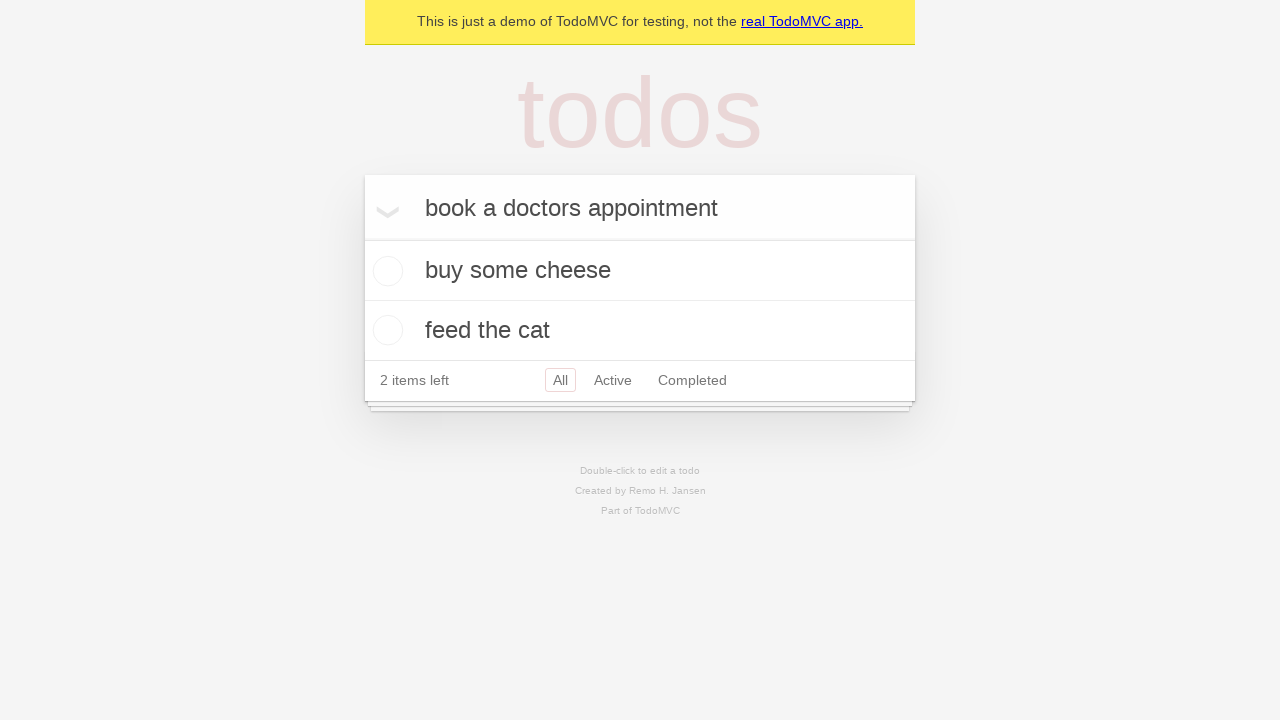

Pressed Enter to add third todo on .new-todo
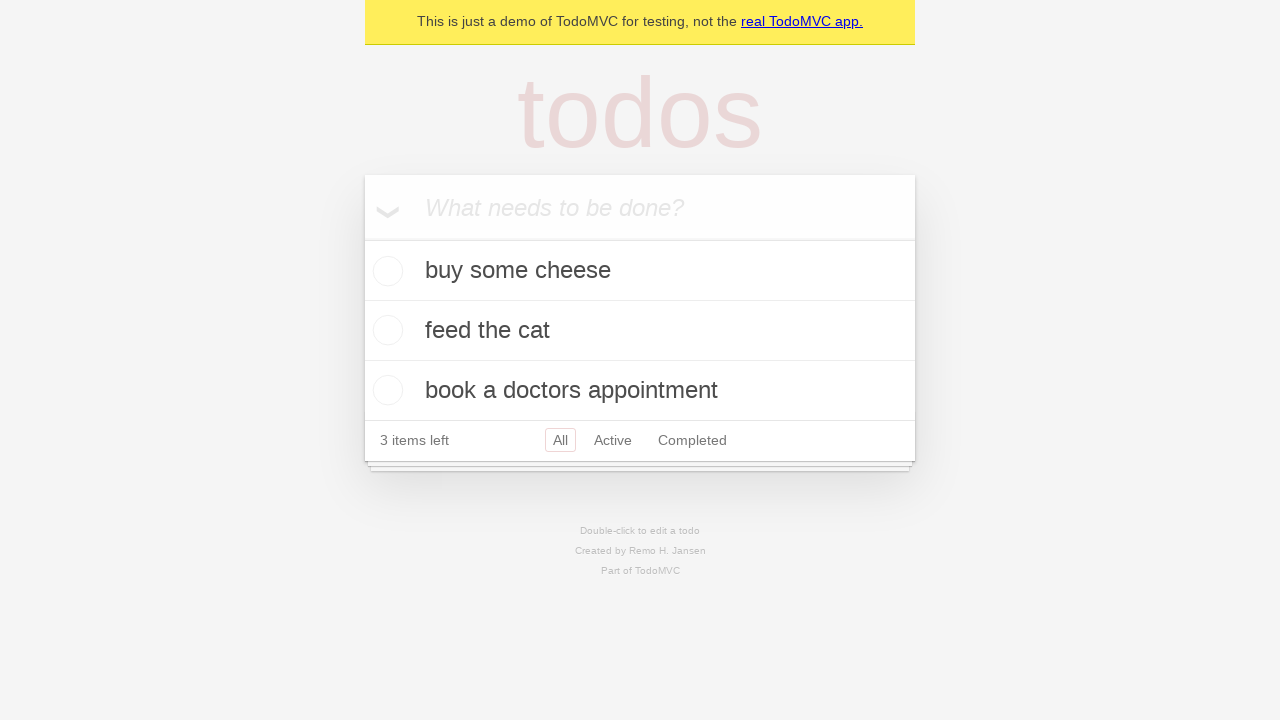

Double-clicked second todo to enter edit mode at (640, 331) on .todo-list li >> nth=1
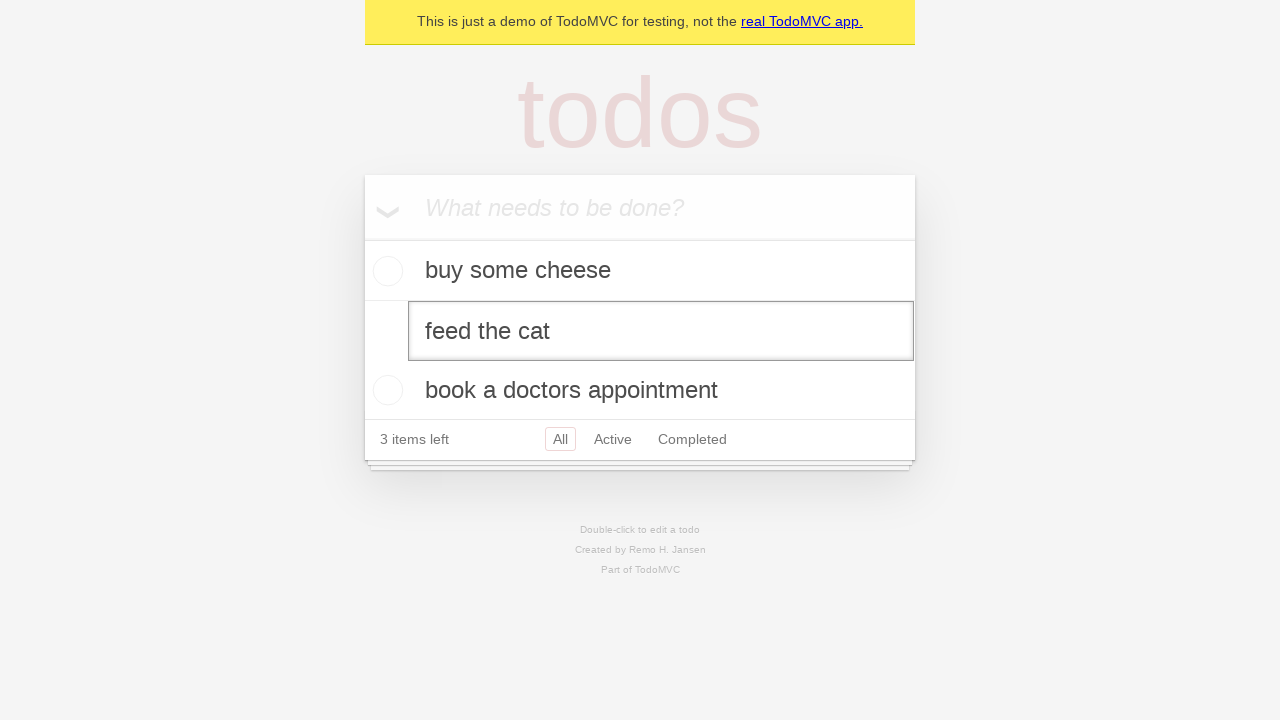

Filled edit field with new text 'buy some sausages' on .todo-list li >> nth=1 >> .edit
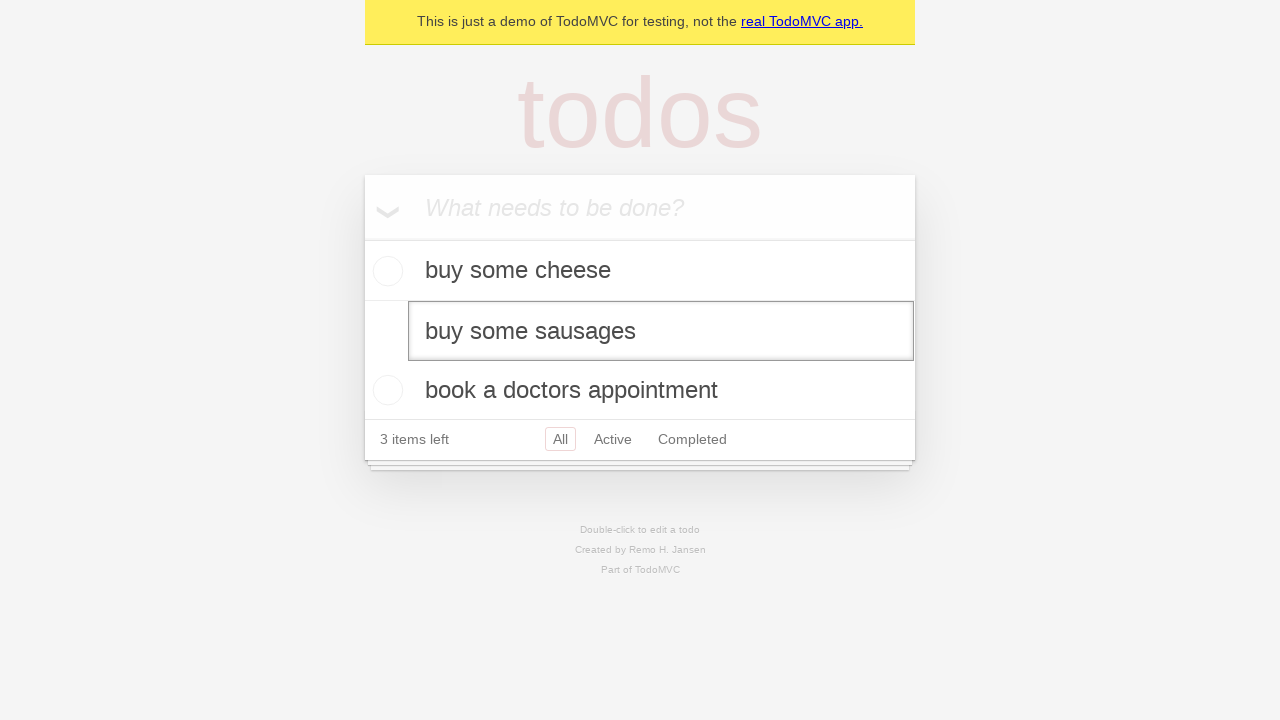

Pressed Enter to save the edited todo item on .todo-list li >> nth=1 >> .edit
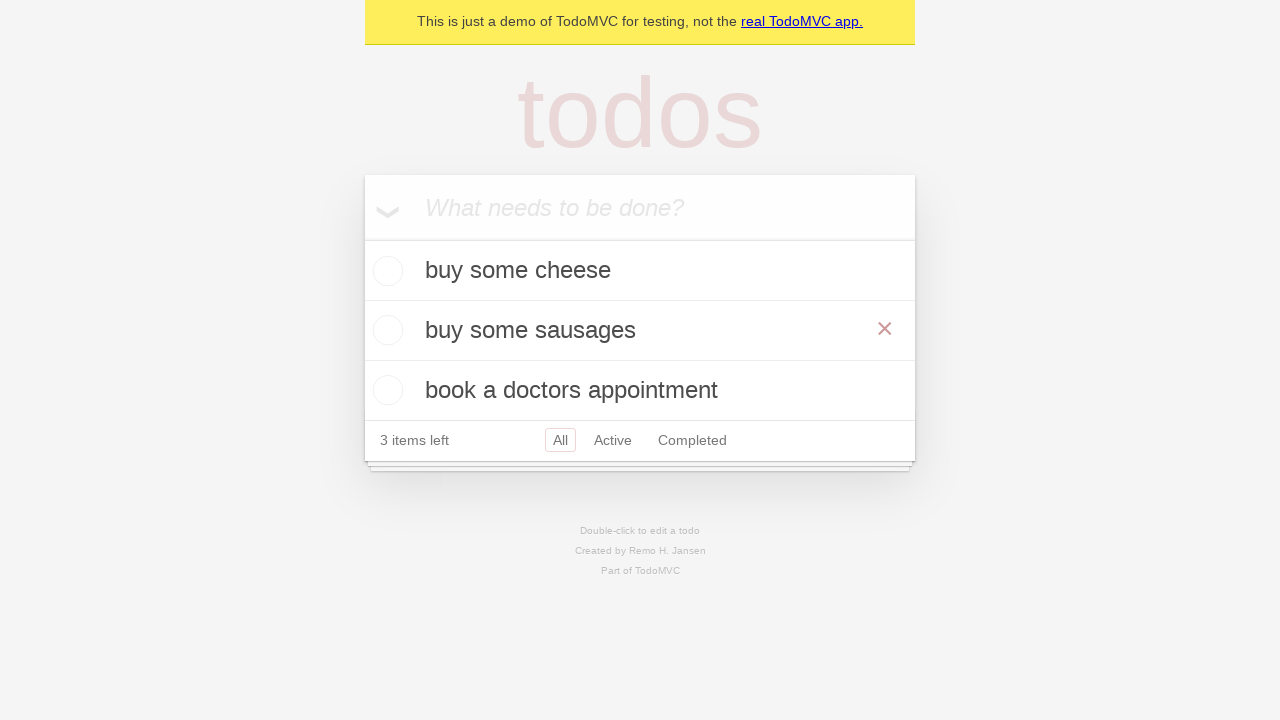

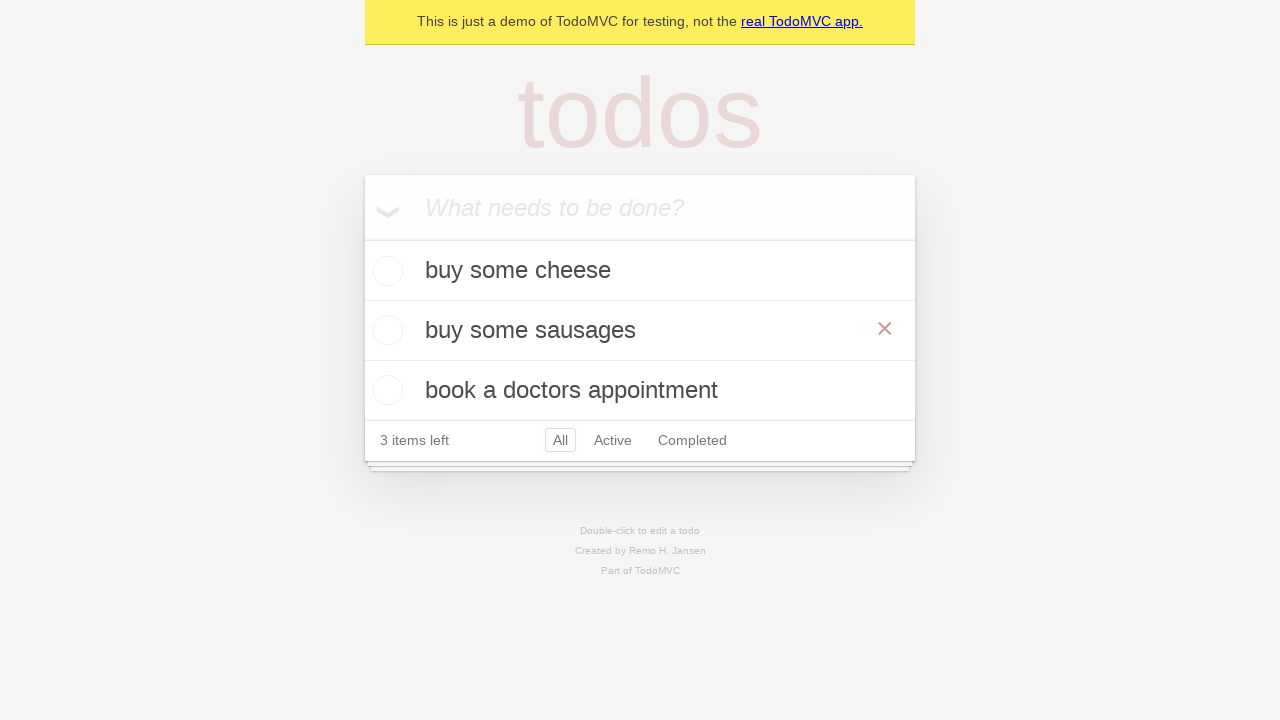